Navigates to the first blog post and verifies social share buttons link to valid social media platforms

Starting URL: https://biomejs.dev/blog/

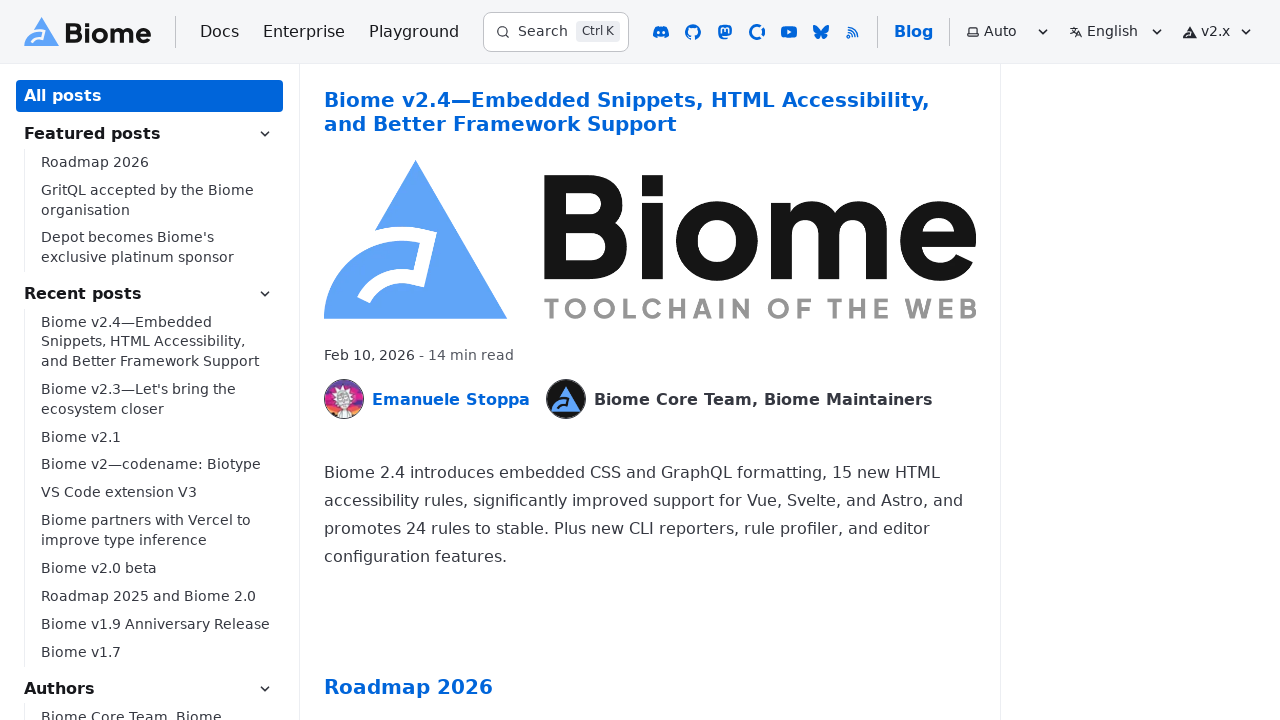

Clicked on the first blog post article link at (627, 100) on article a >> nth=0
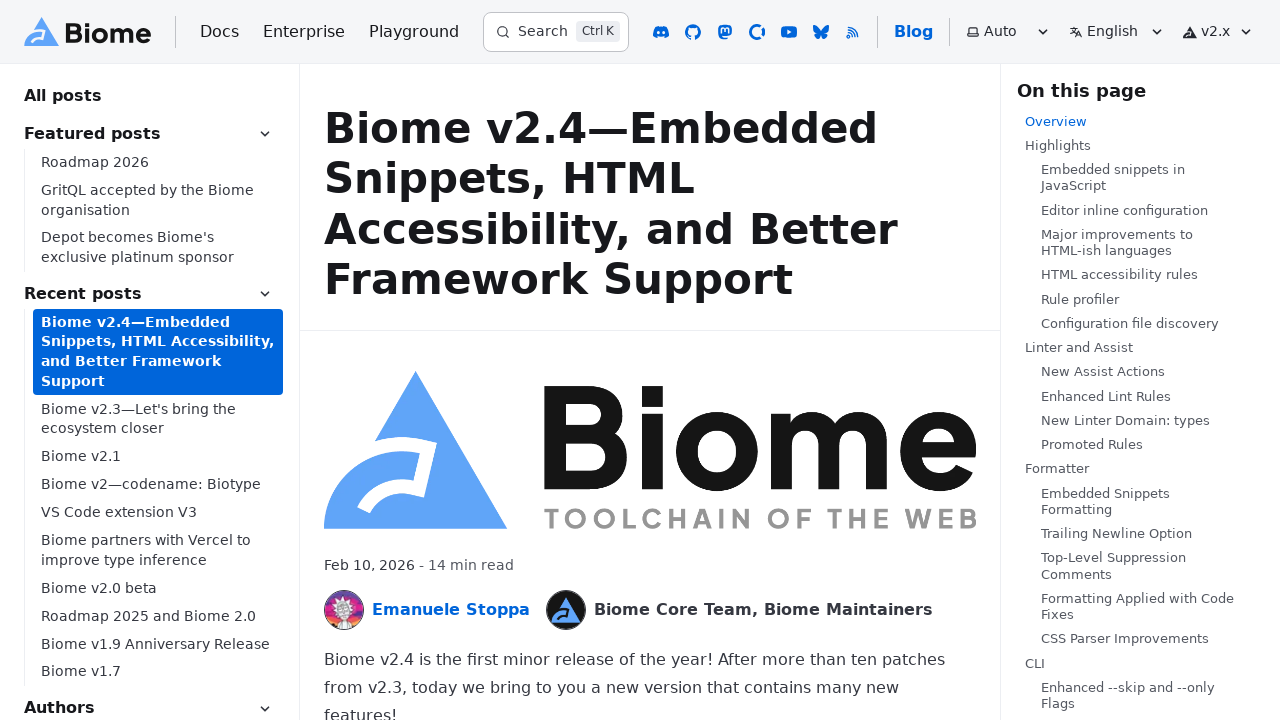

Located all social share buttons
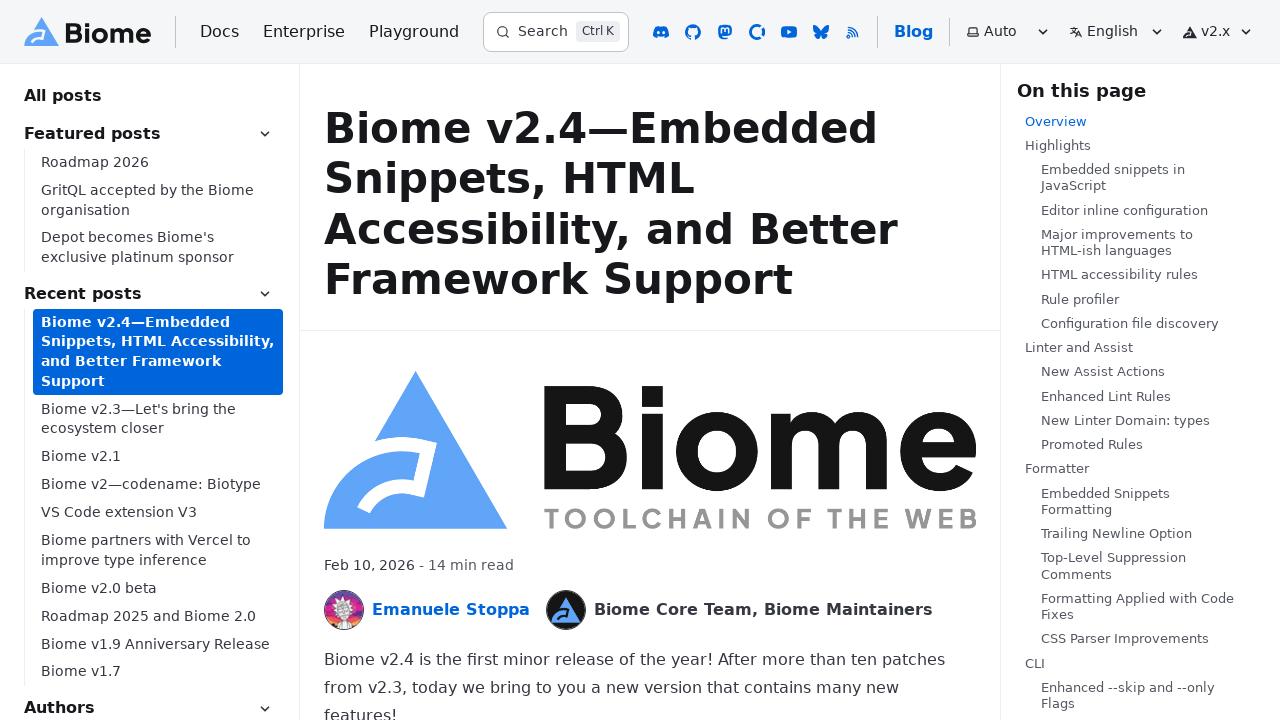

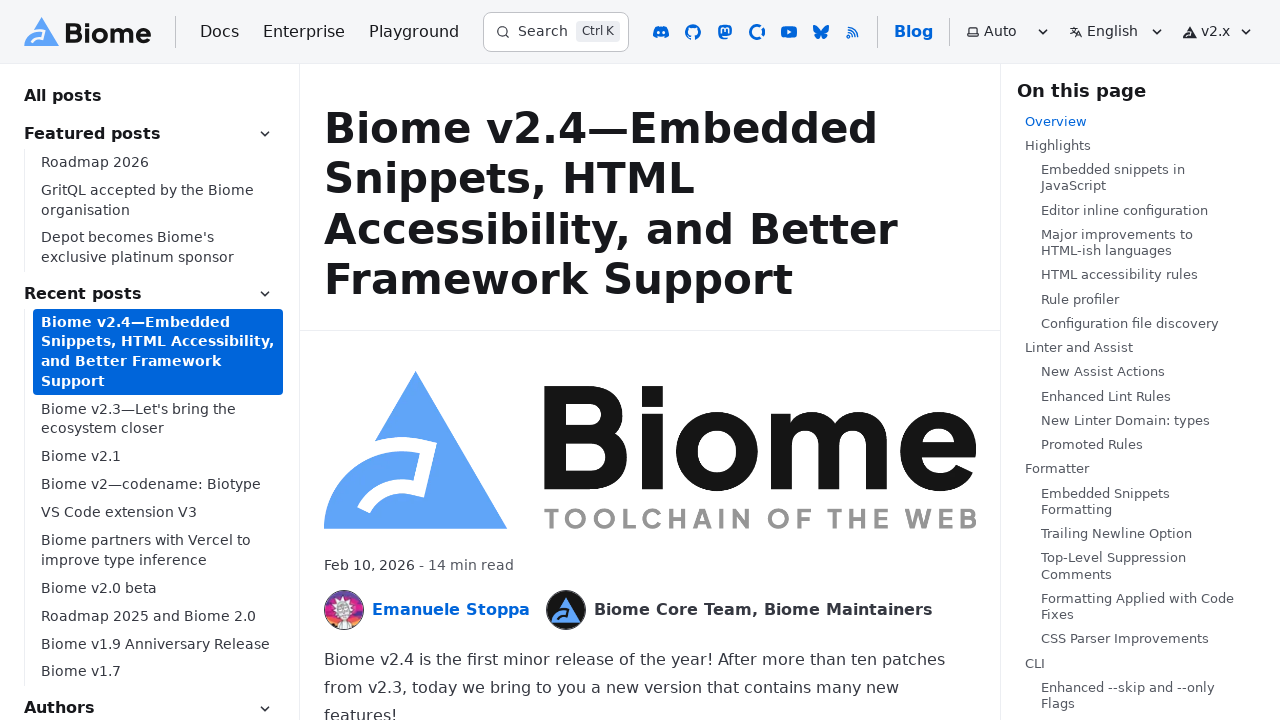